Tests calculator subtraction with a negative first number by computing -3 - 2 and verifying the result equals -5

Starting URL: https://testpages.eviltester.com/styled/apps/calculator.html

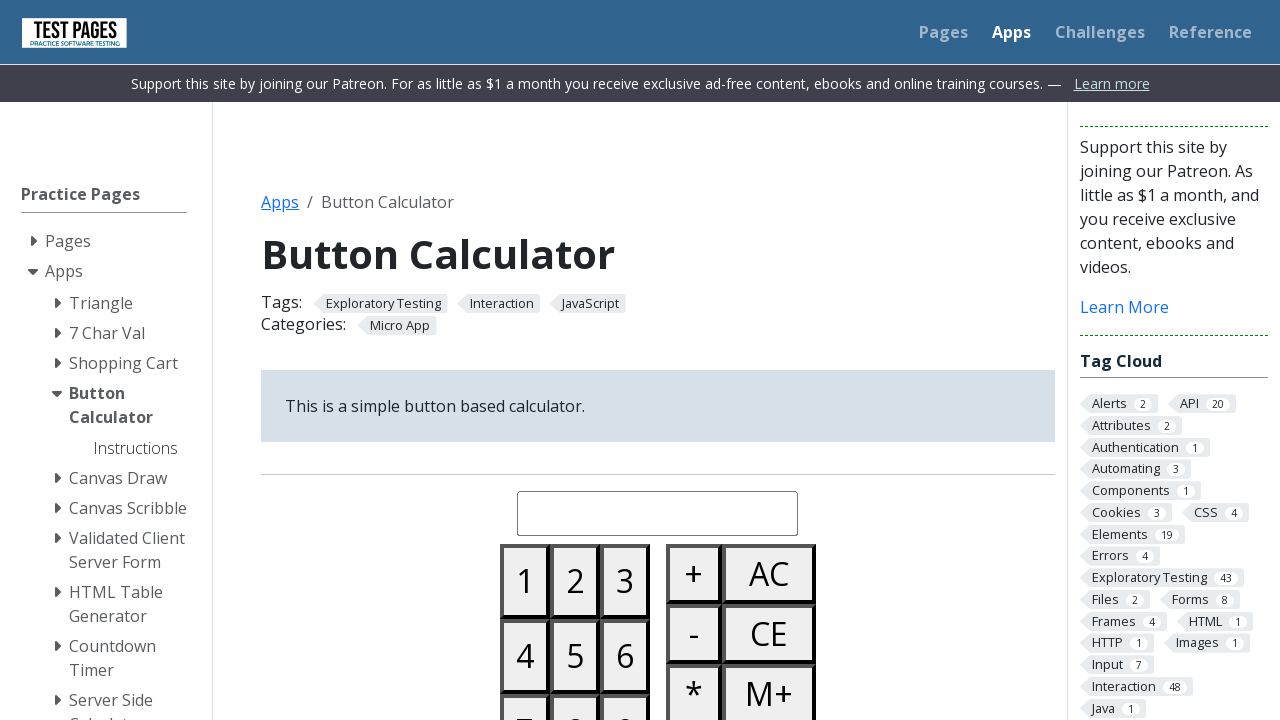

Clicked all clear button to reset calculator at (769, 574) on #buttonallclear
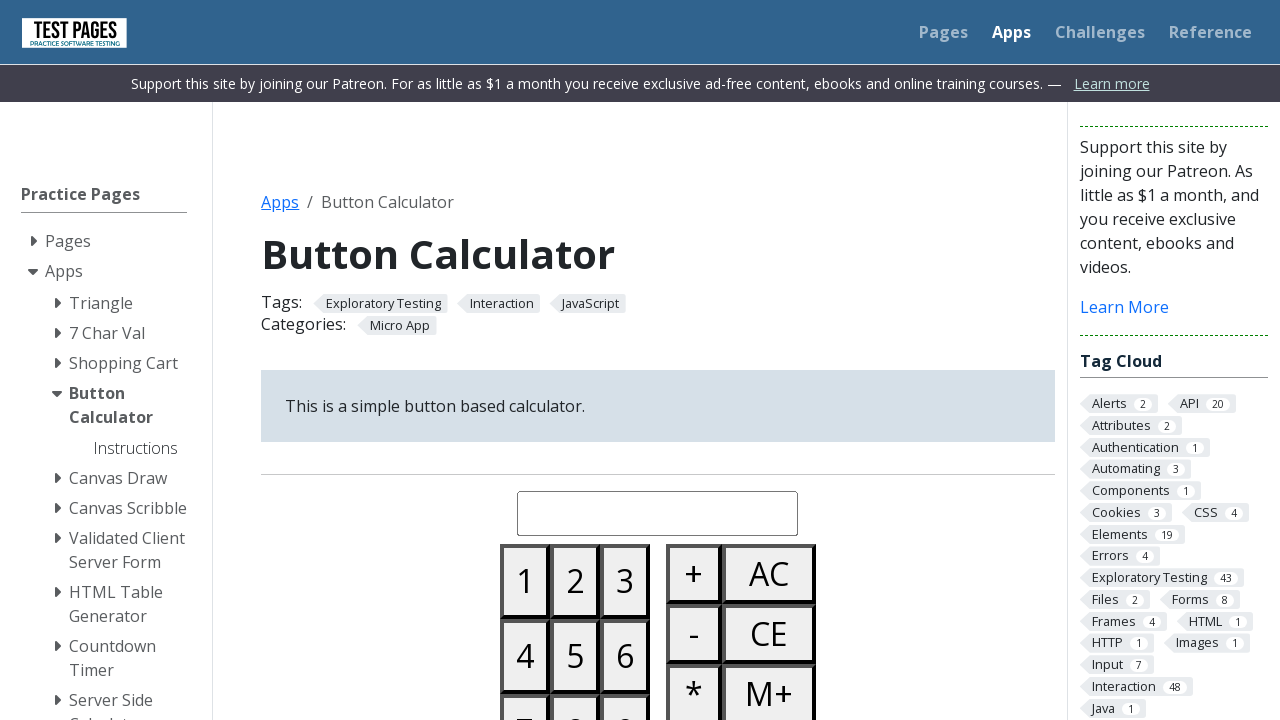

Clicked minus button to make first number negative at (694, 634) on #buttonminus
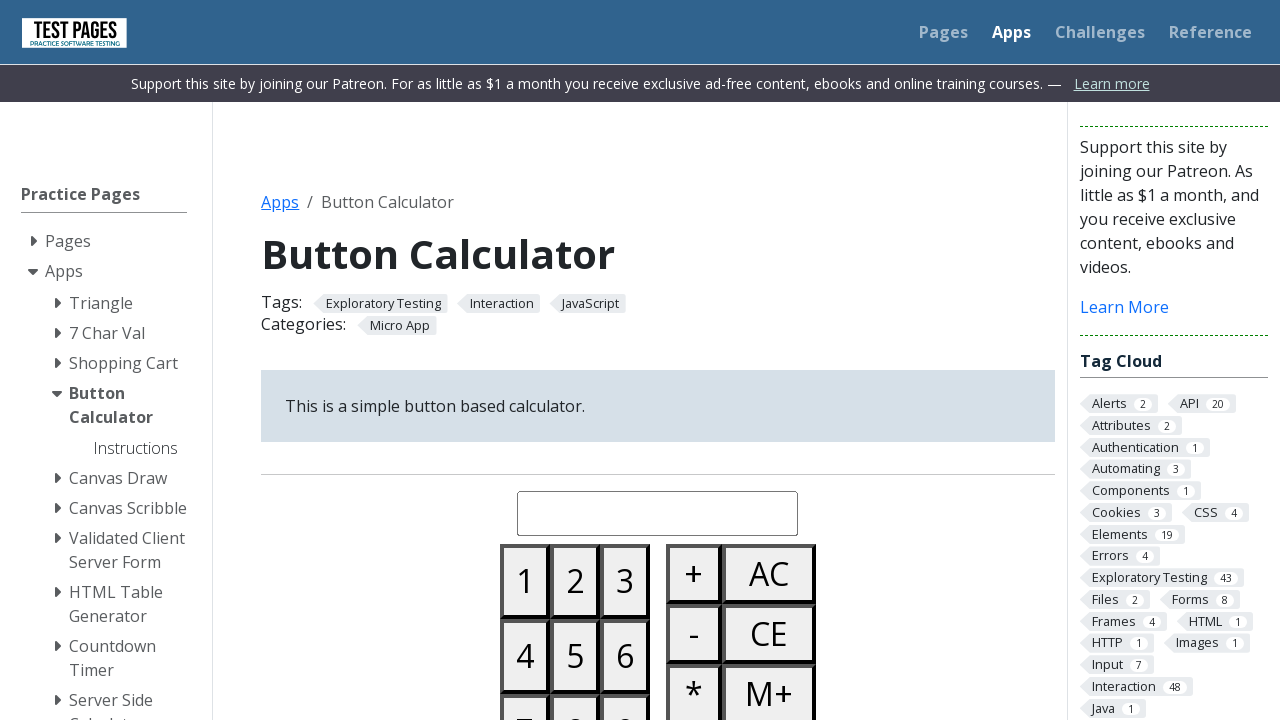

Clicked number 3 at (625, 581) on #button03
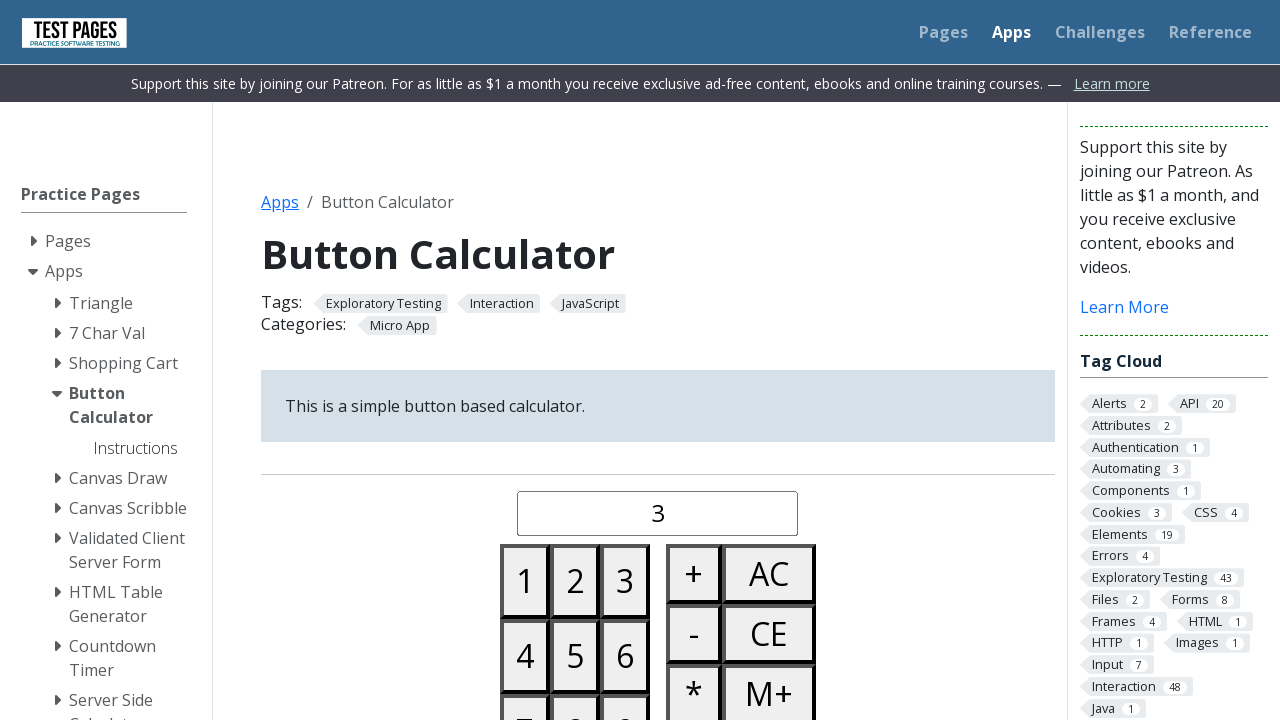

Clicked minus button for subtraction at (694, 634) on #buttonminus
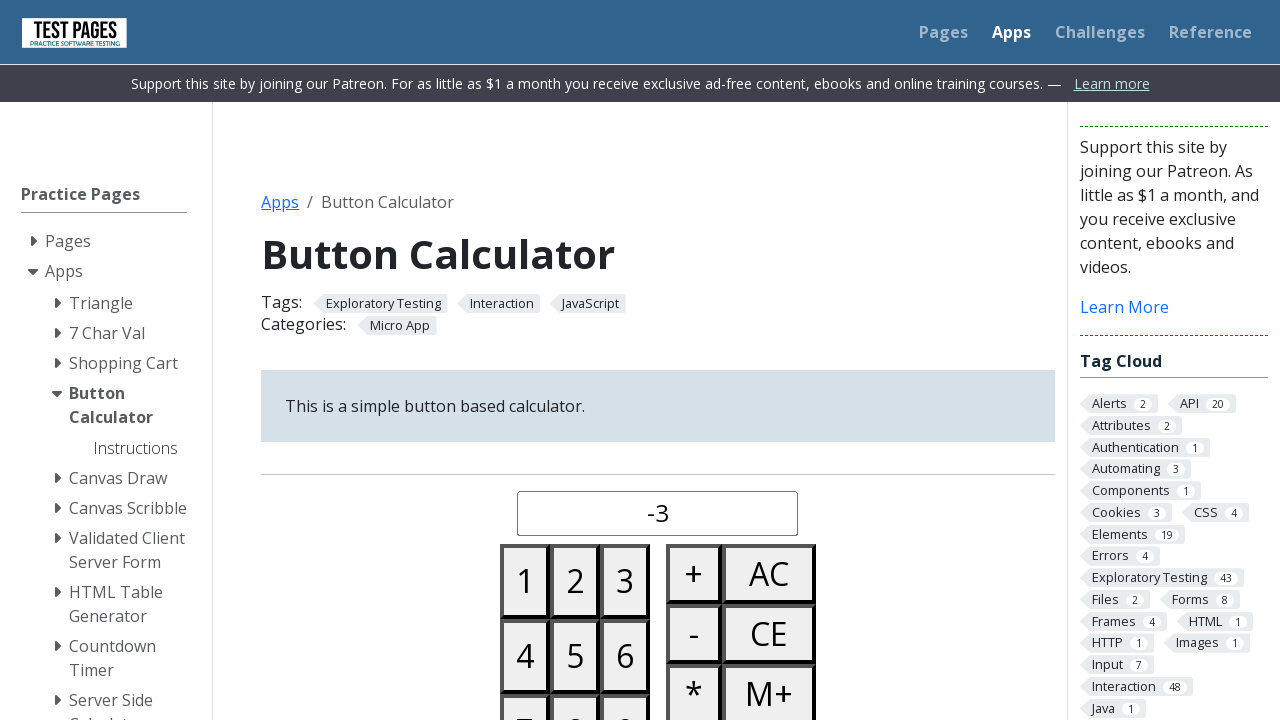

Clicked number 2 at (575, 581) on #button02
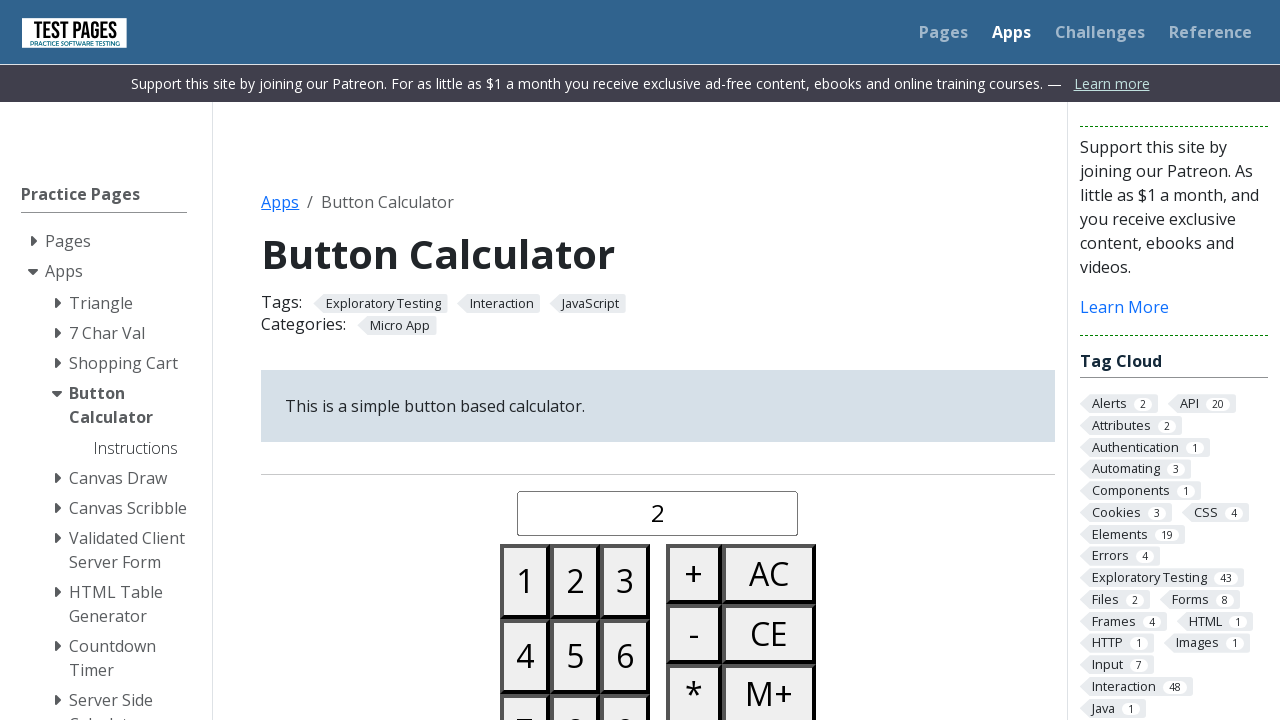

Clicked equals button at (694, 360) on #buttonequals
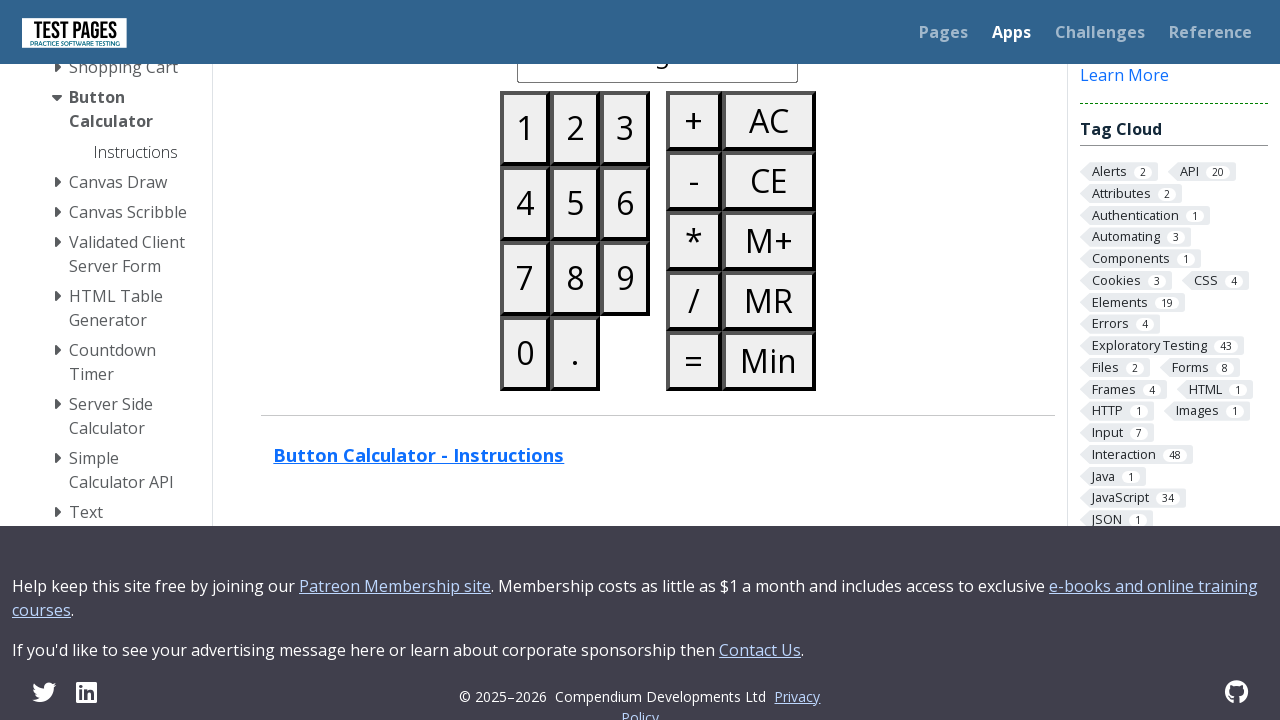

Waited for result to display in calculated-display element
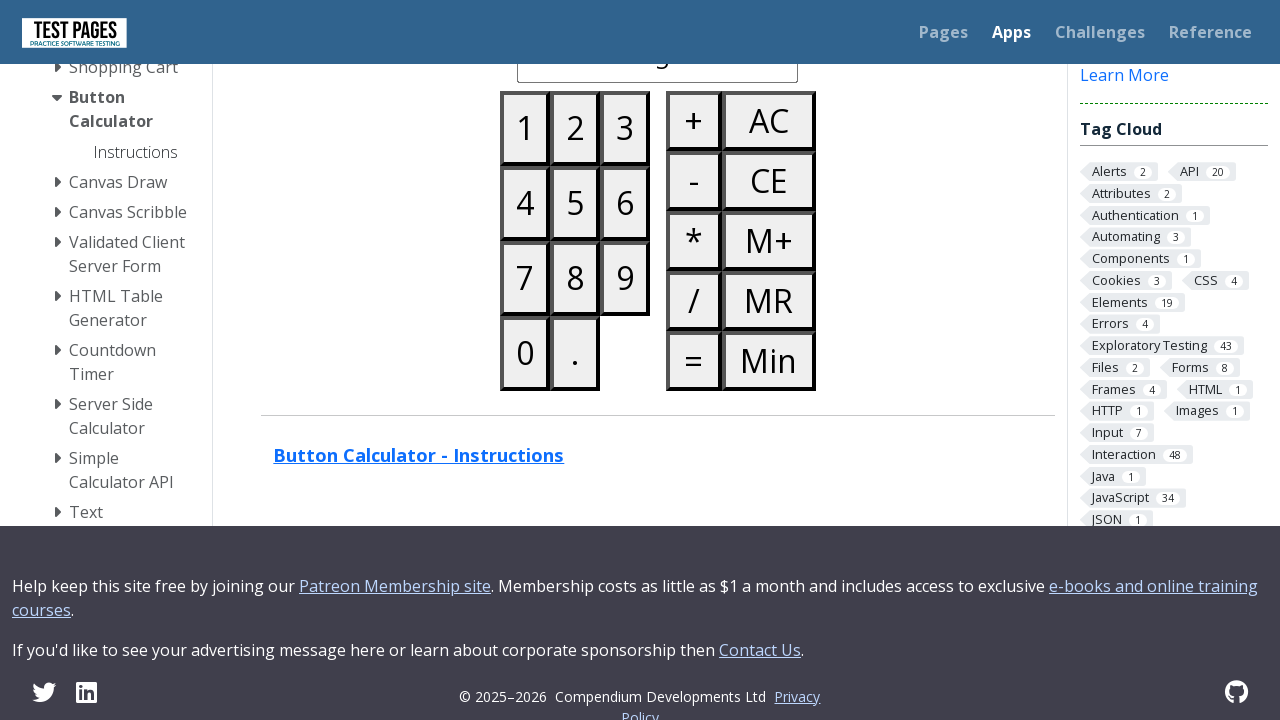

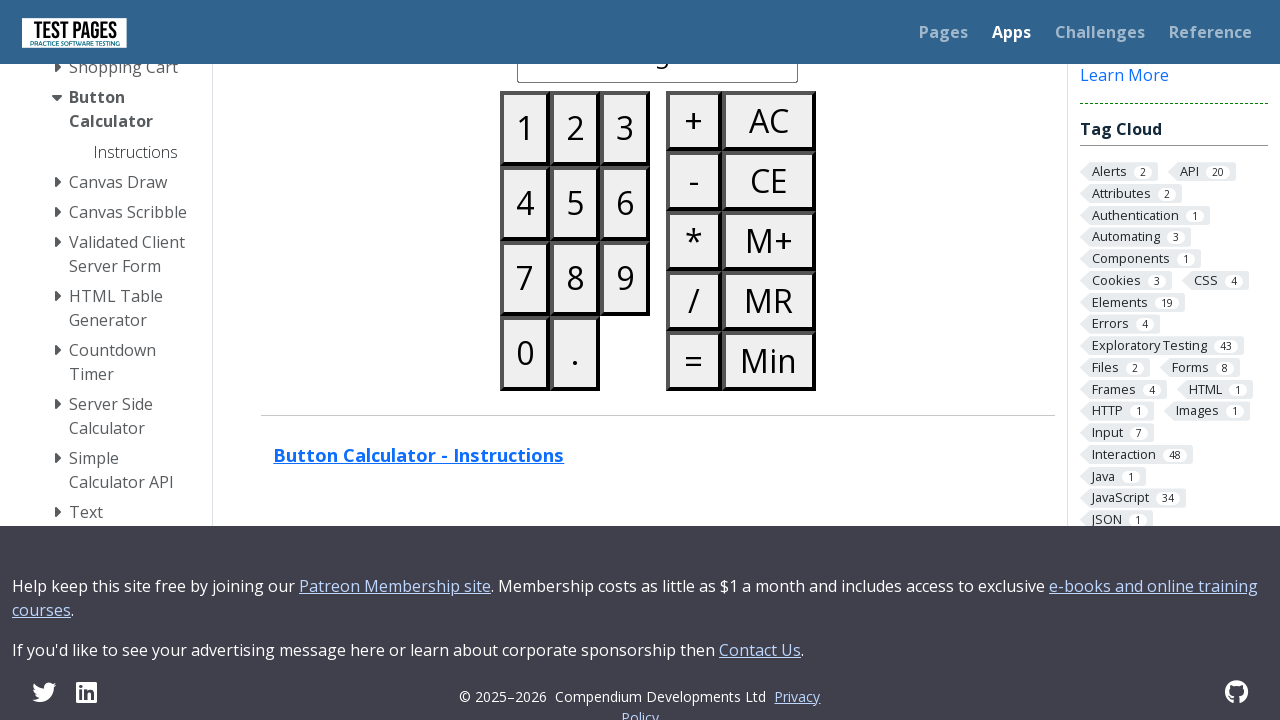